Tests mobile Baidu search functionality by entering "Android 4.0.2" as a search query on the mobile version of Baidu.

Starting URL: http://m.baidu.com

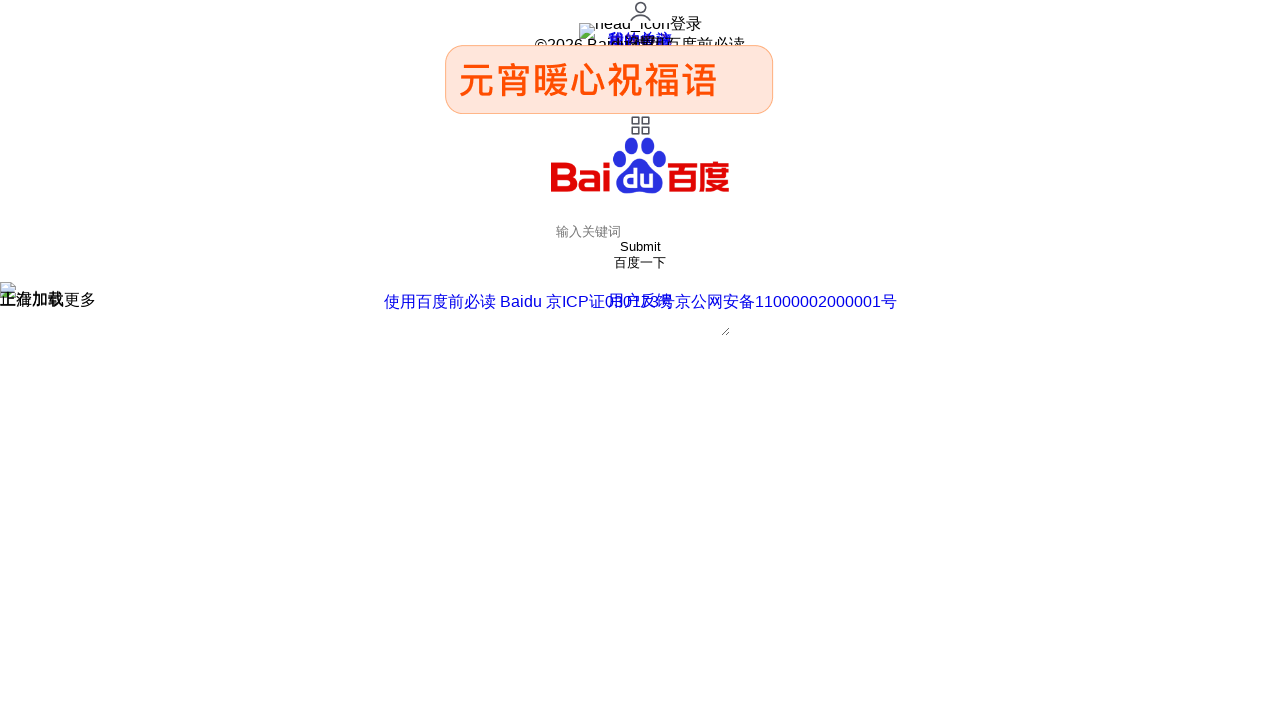

Filled mobile Baidu search box with 'Android 4.0.2' on #index-kw
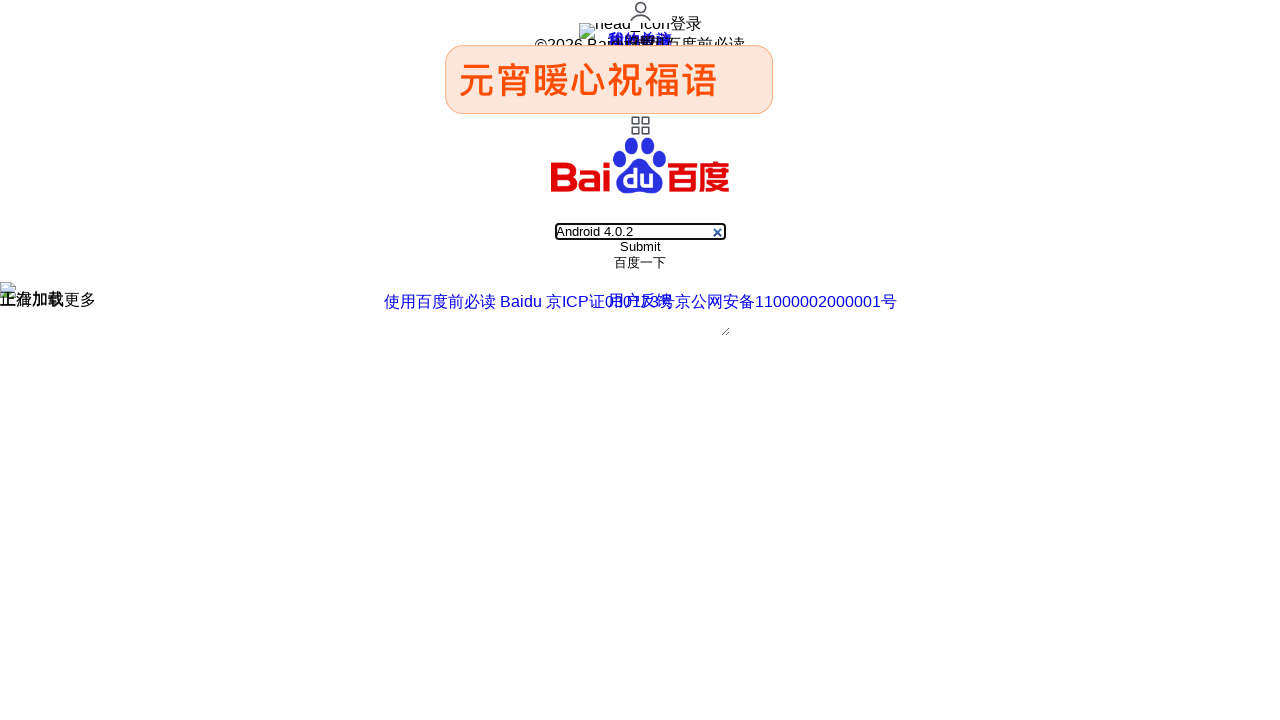

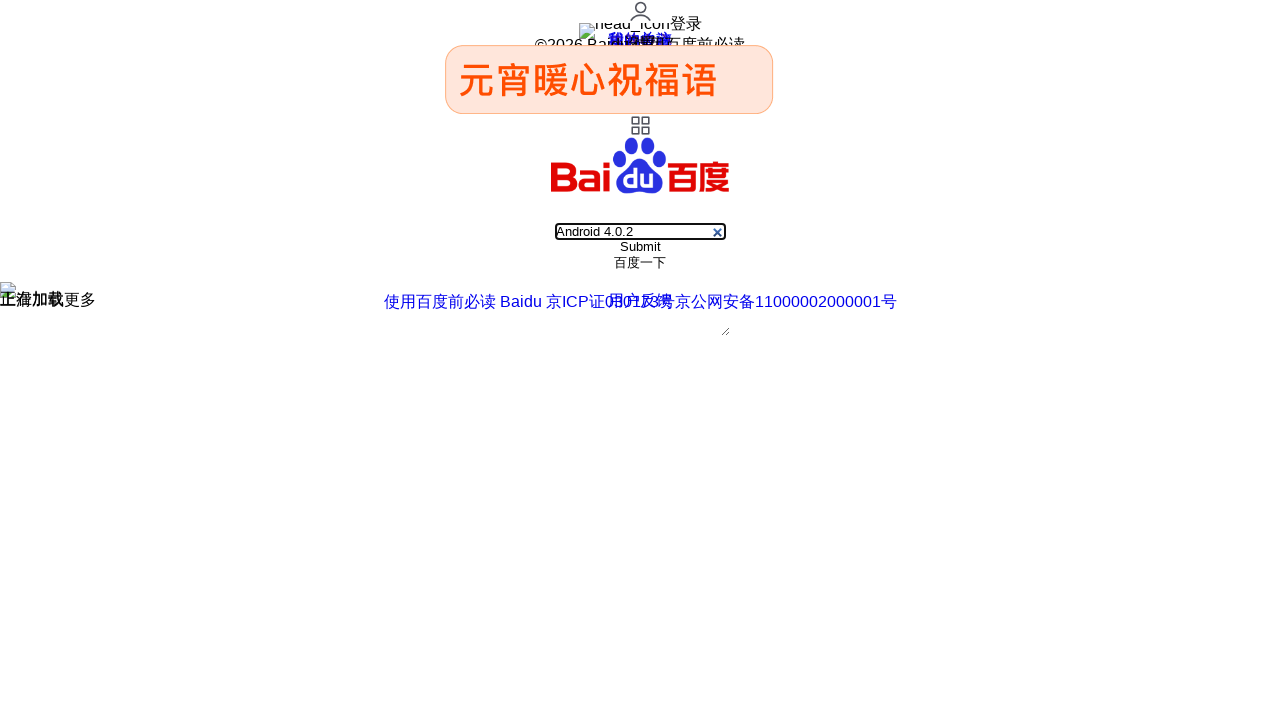